Tests JavaScript alert popup handling by clicking a button that triggers a JS alert and then accepting the alert dialog.

Starting URL: https://the-internet.herokuapp.com/javascript_alerts

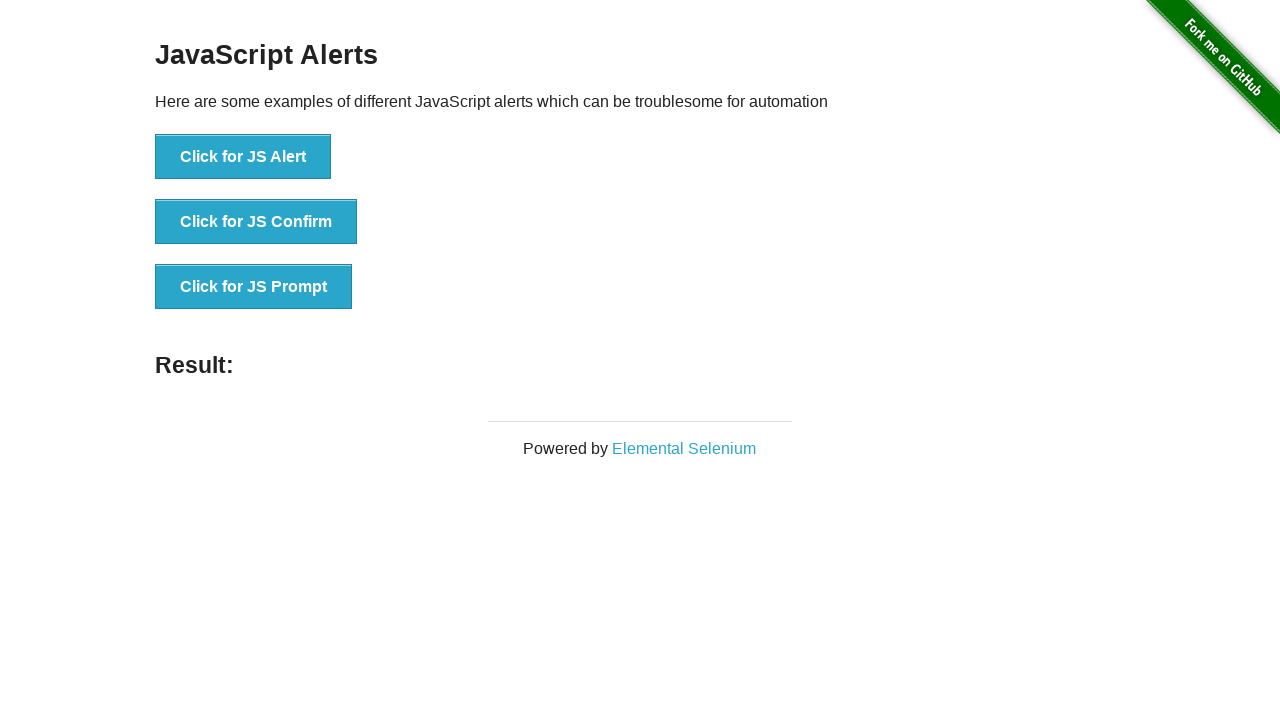

Set up dialog handler to accept the JavaScript alert
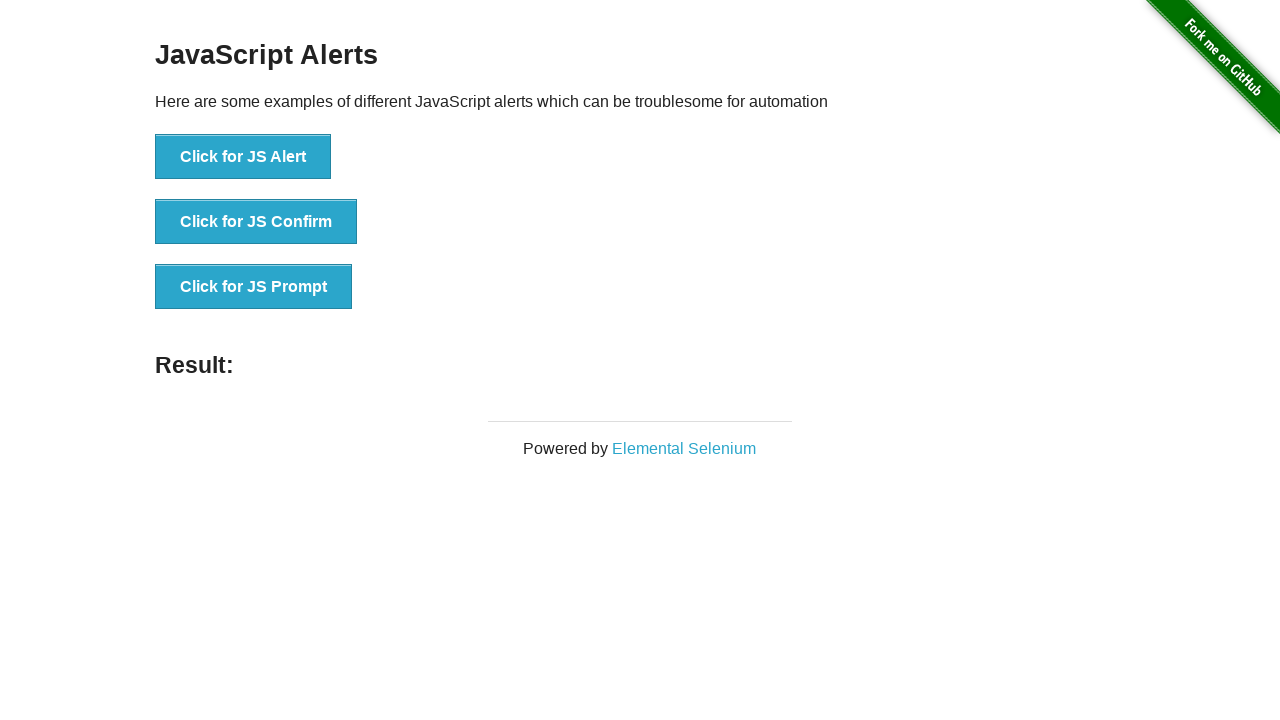

Clicked the 'Click for JS Alert' button to trigger JavaScript alert popup at (243, 157) on xpath=//button[contains(text(),'Click for JS Alert')]
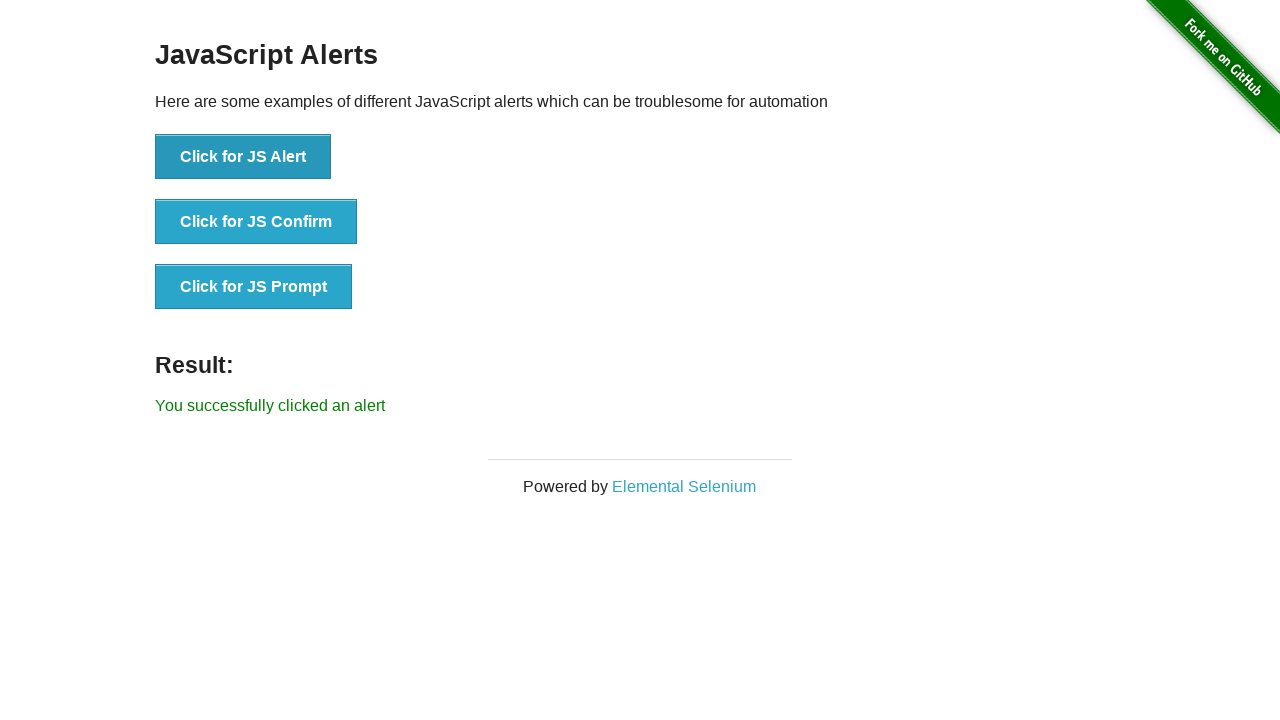

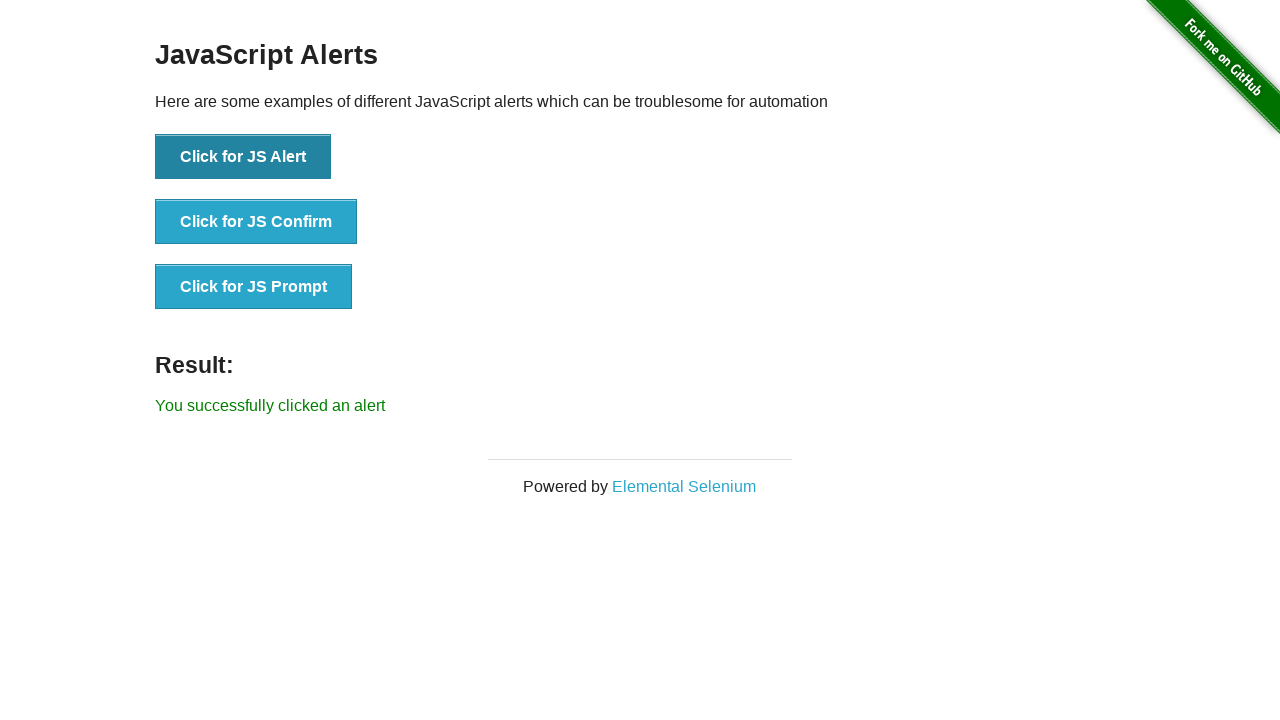